Tests search functionality by entering search term and submitting

Starting URL: https://soccerzone.com/

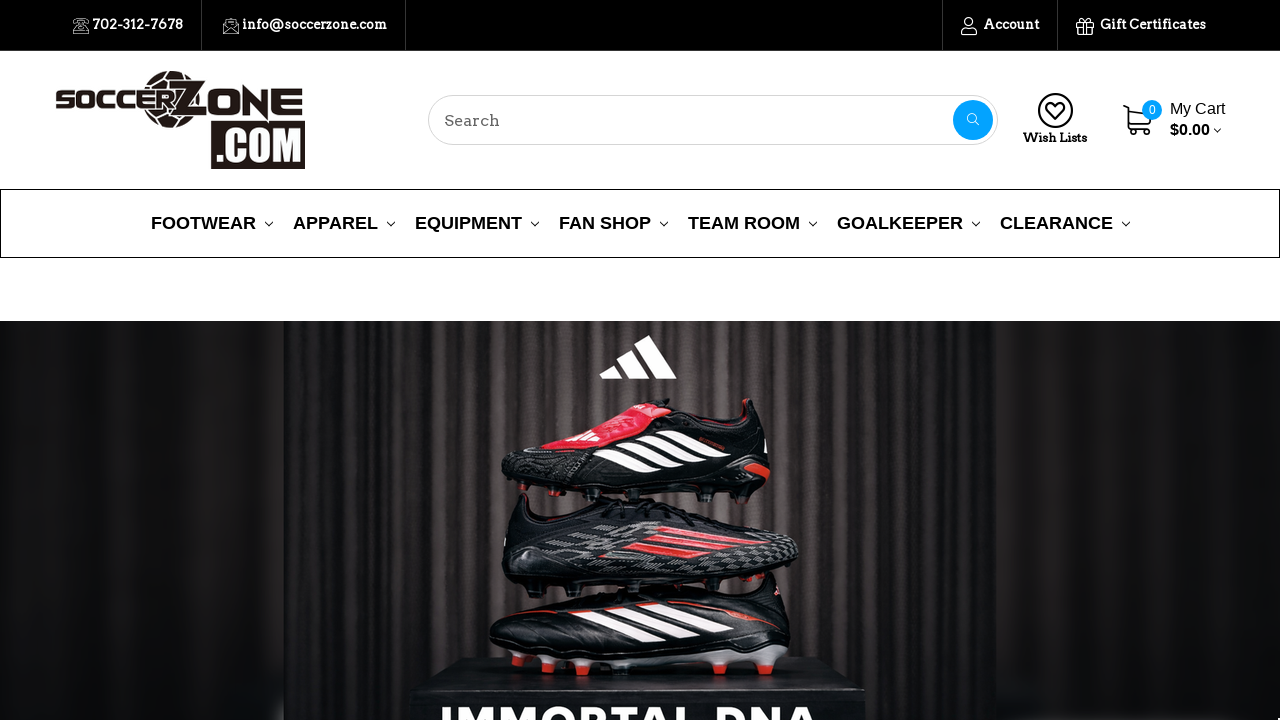

Clicked on search box at (713, 120) on input[name='search_query_adv']
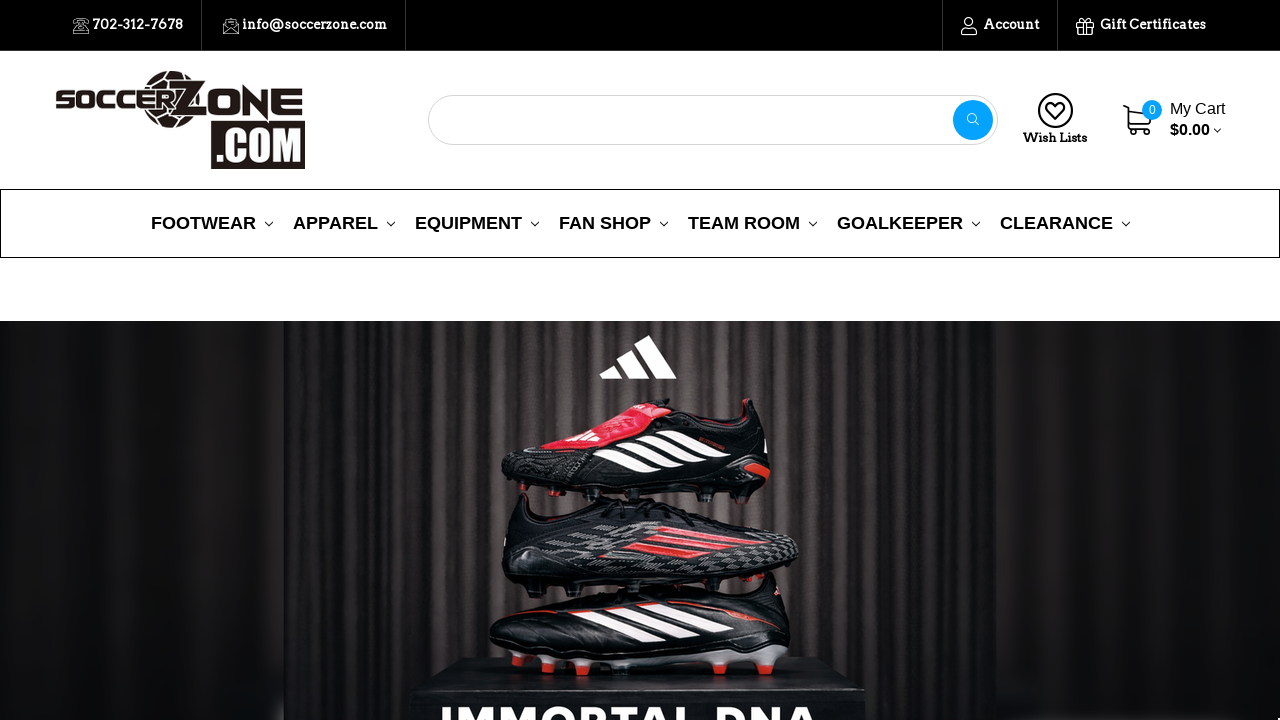

Entered 'ball' in search field on input[name='search_query_adv']
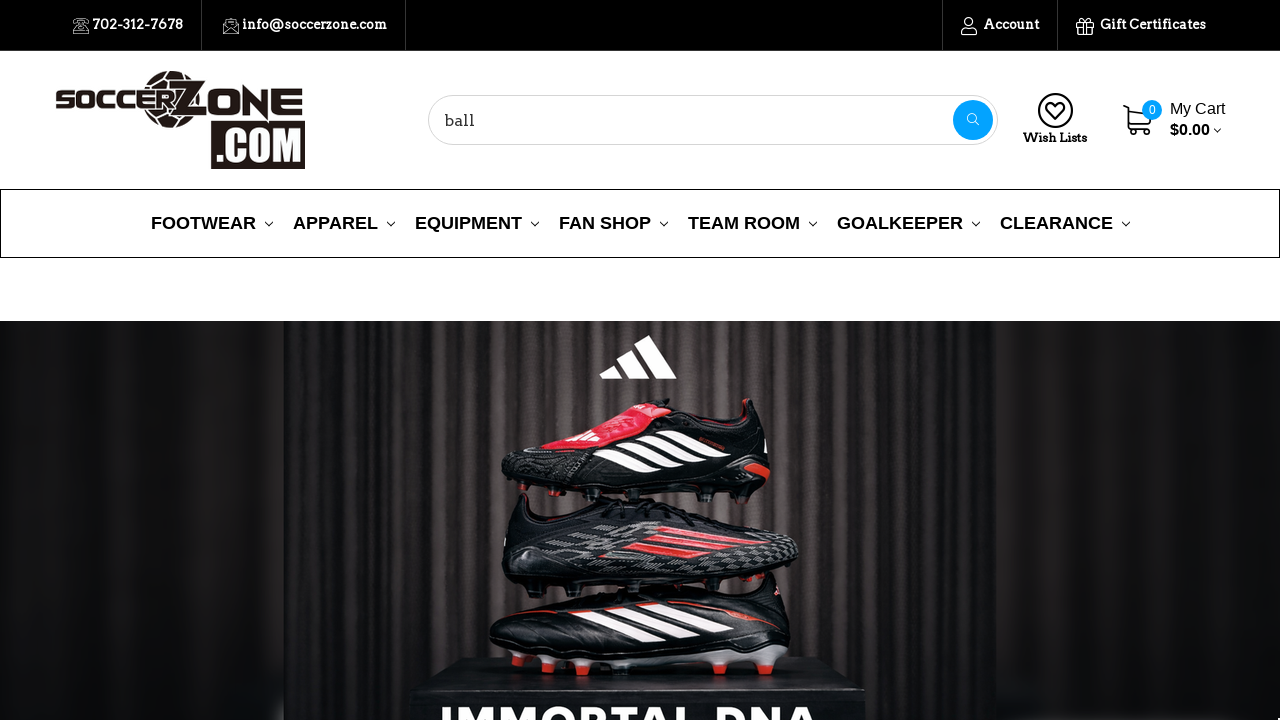

Clicked search button to submit query at (973, 120) on button[name='go']
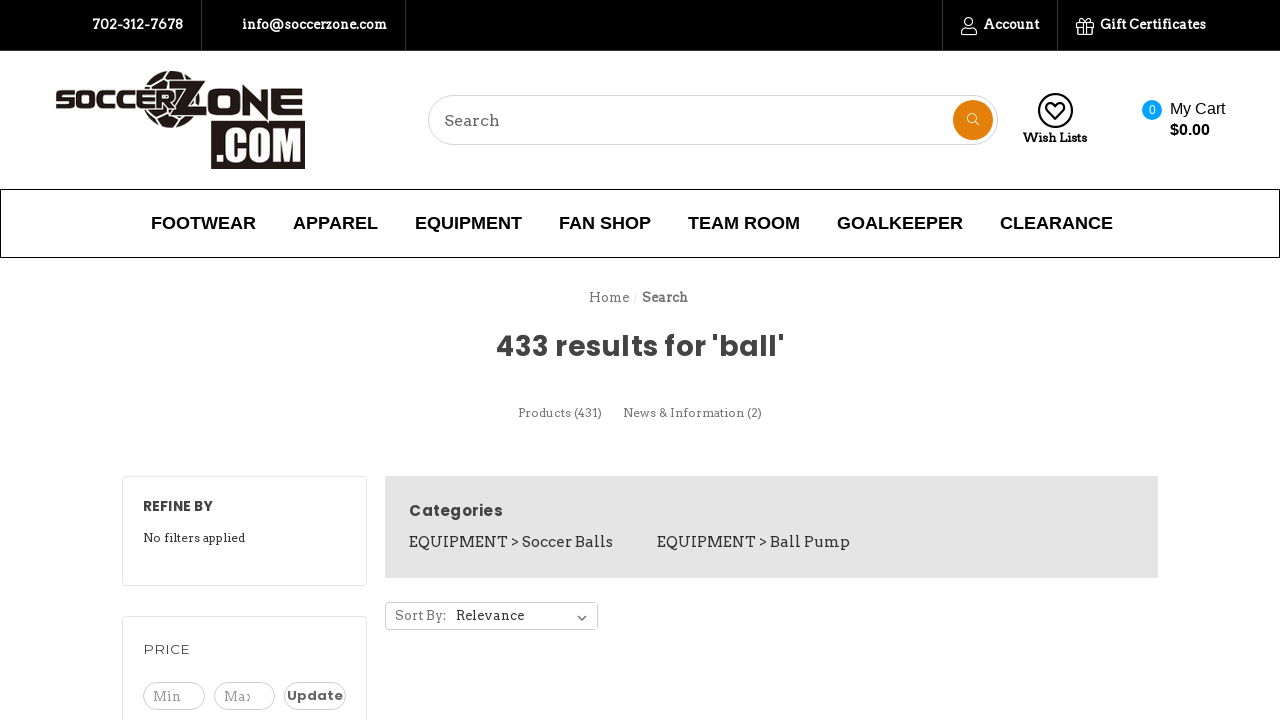

Search results page loaded
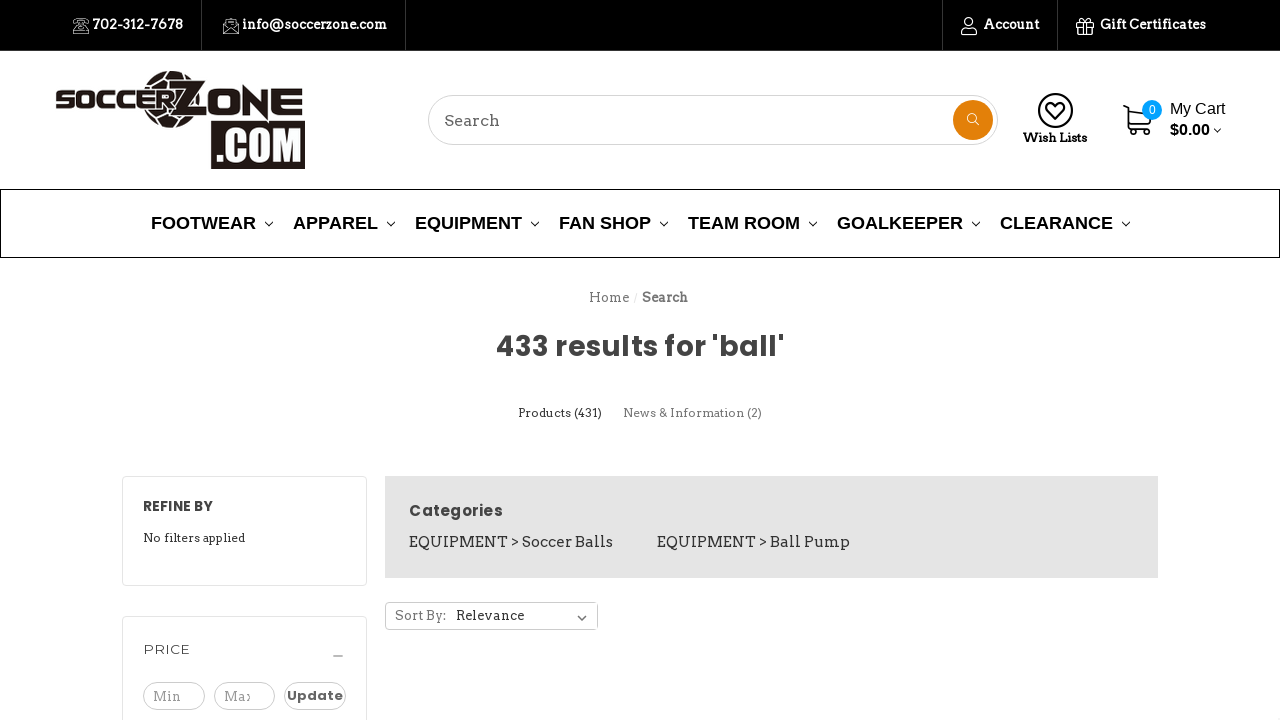

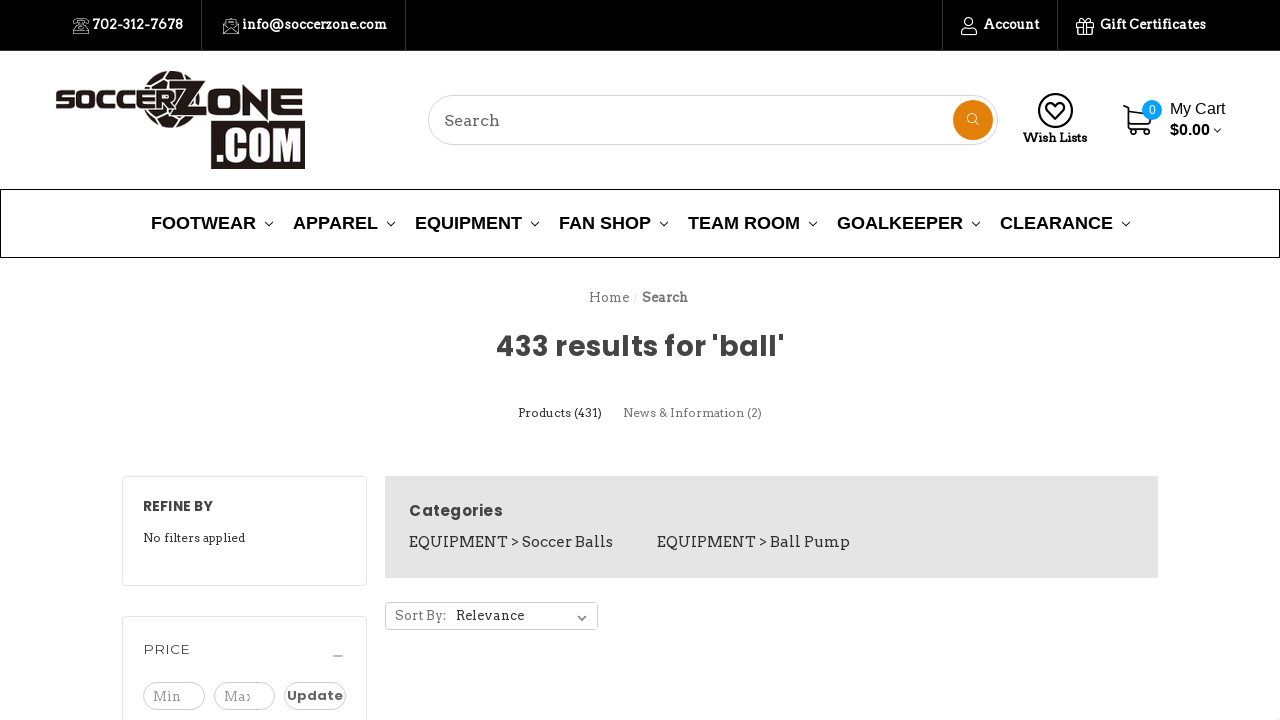